Tests the contact form by filling in name, email, and message fields.

Starting URL: https://momedia.netlify.app/contact

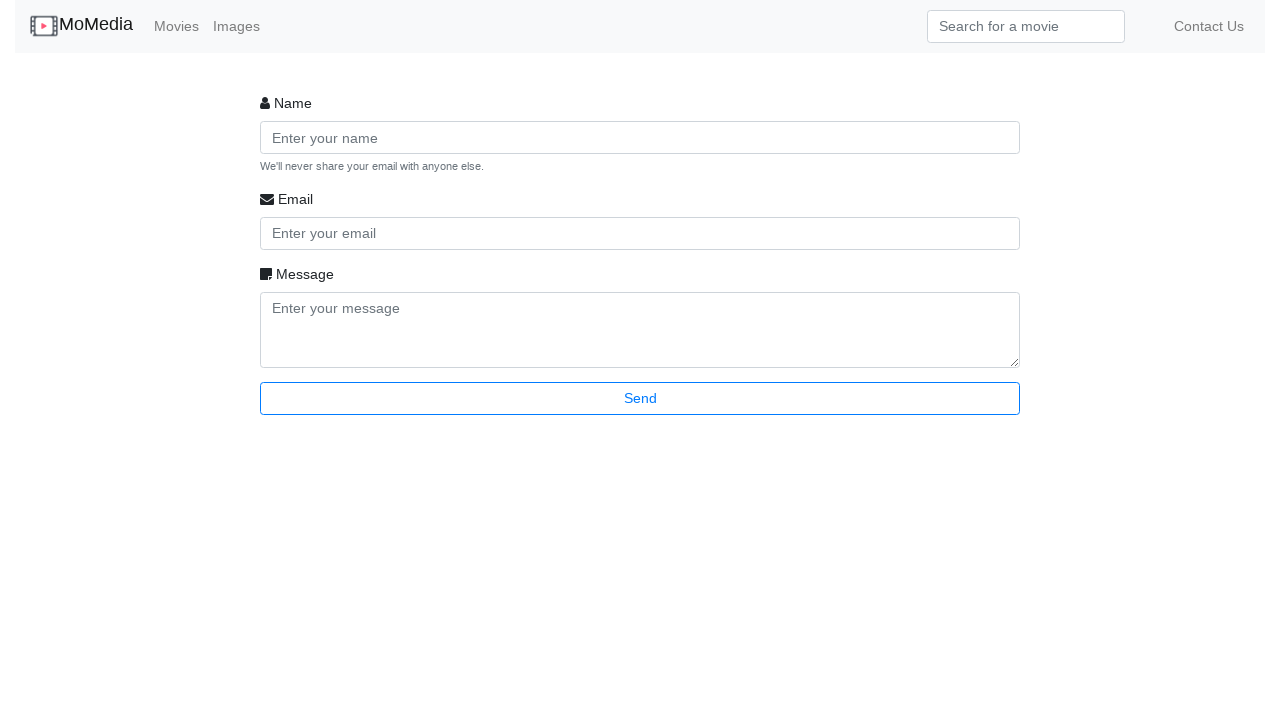

Filled name field with 'Tanzin Chowdhury' on #validationCustom01
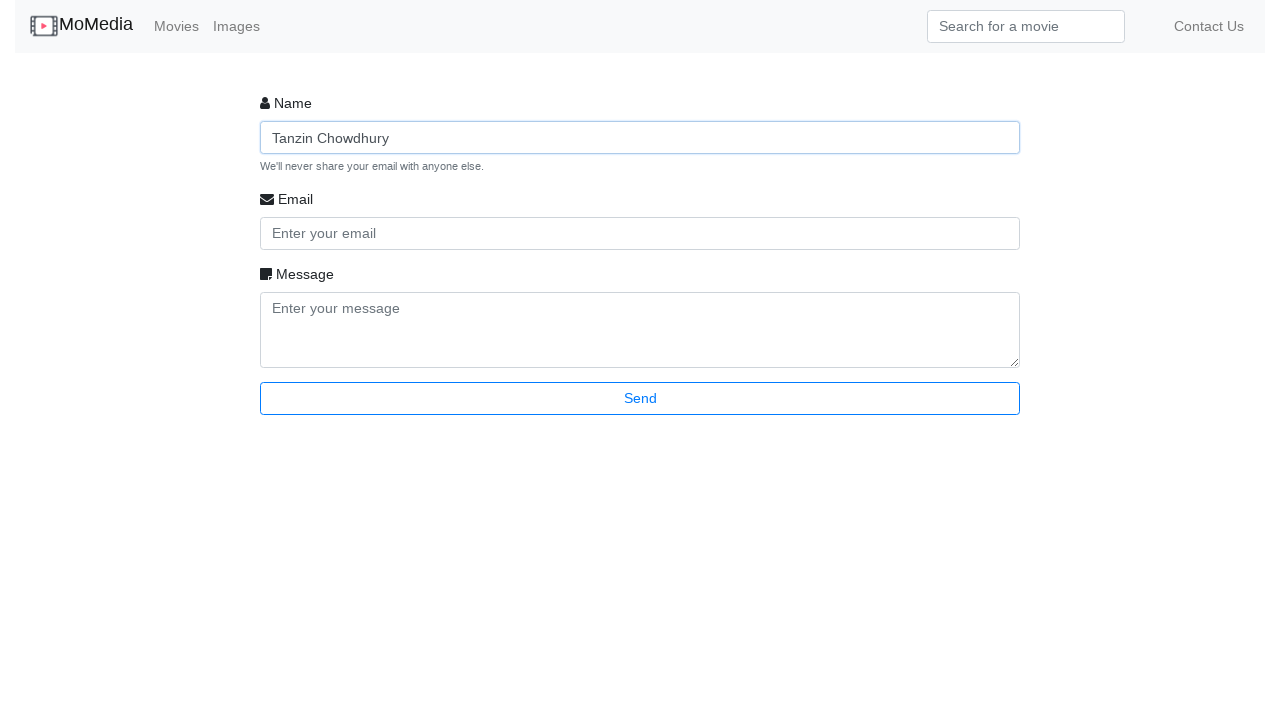

Filled email field with 'Tanzin@gmail.com' on #validationCustom02
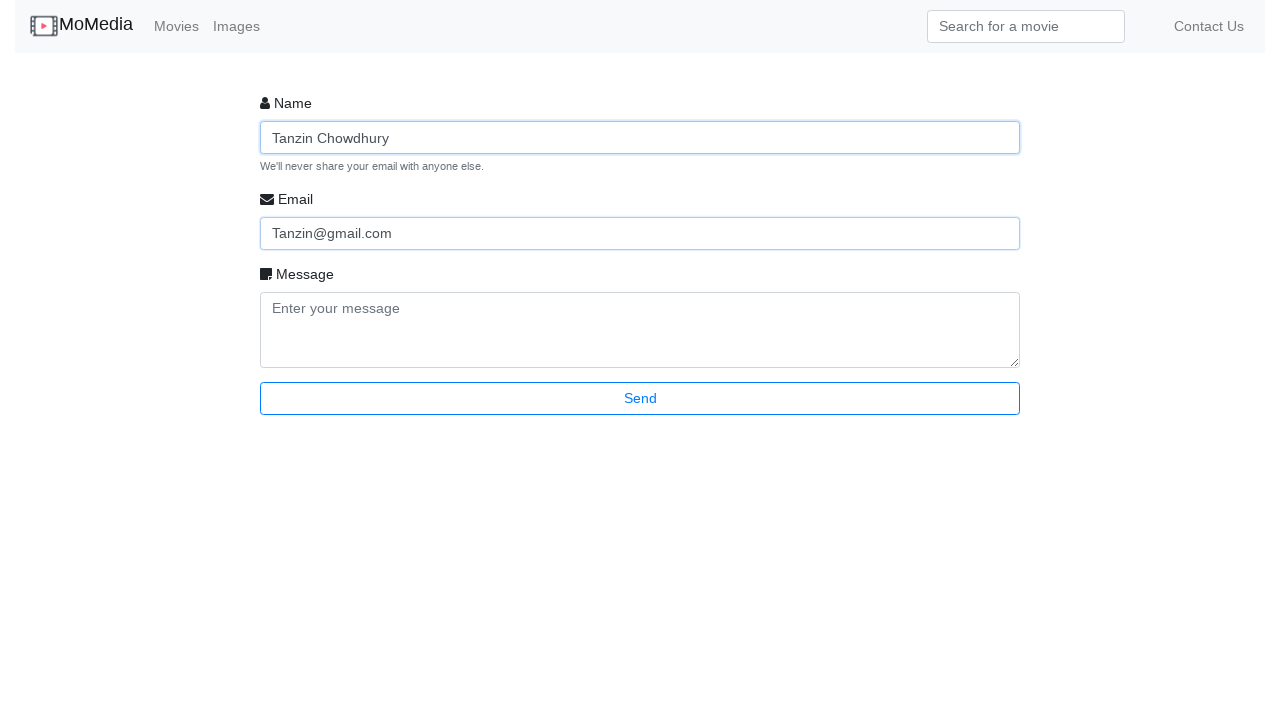

Filled message field with 'Hope this automation test passes' on #validationCustom03
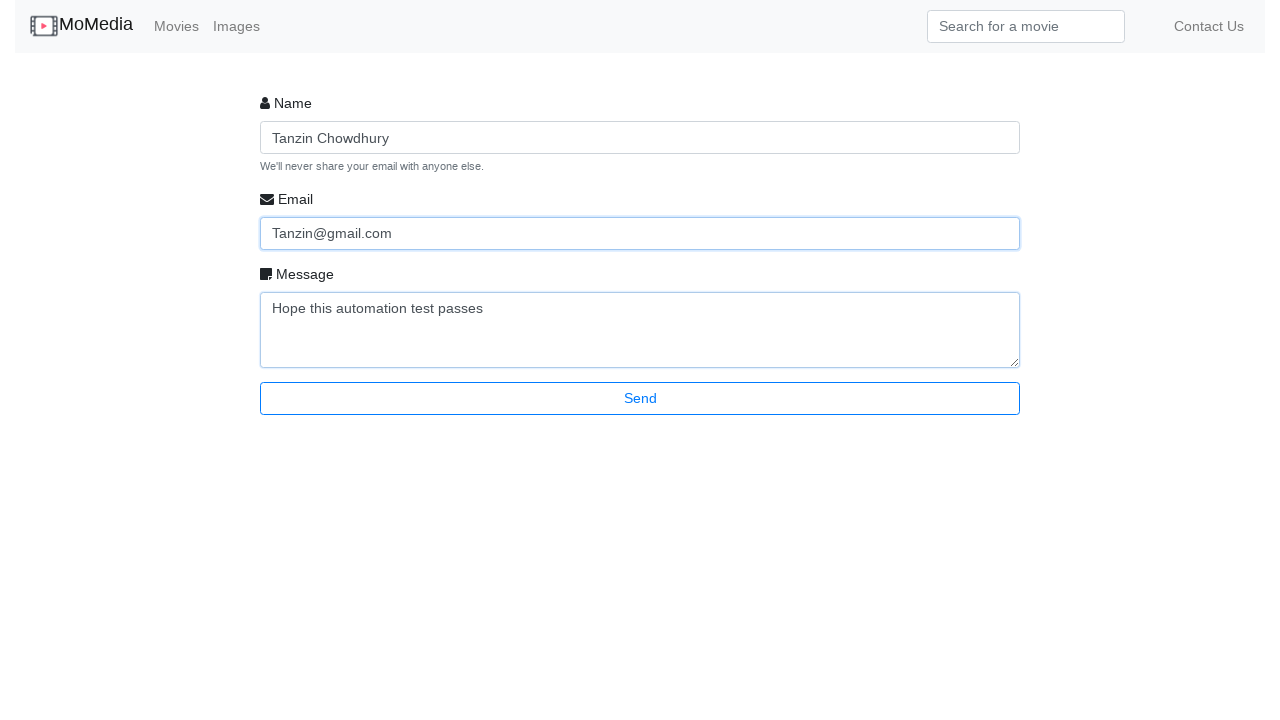

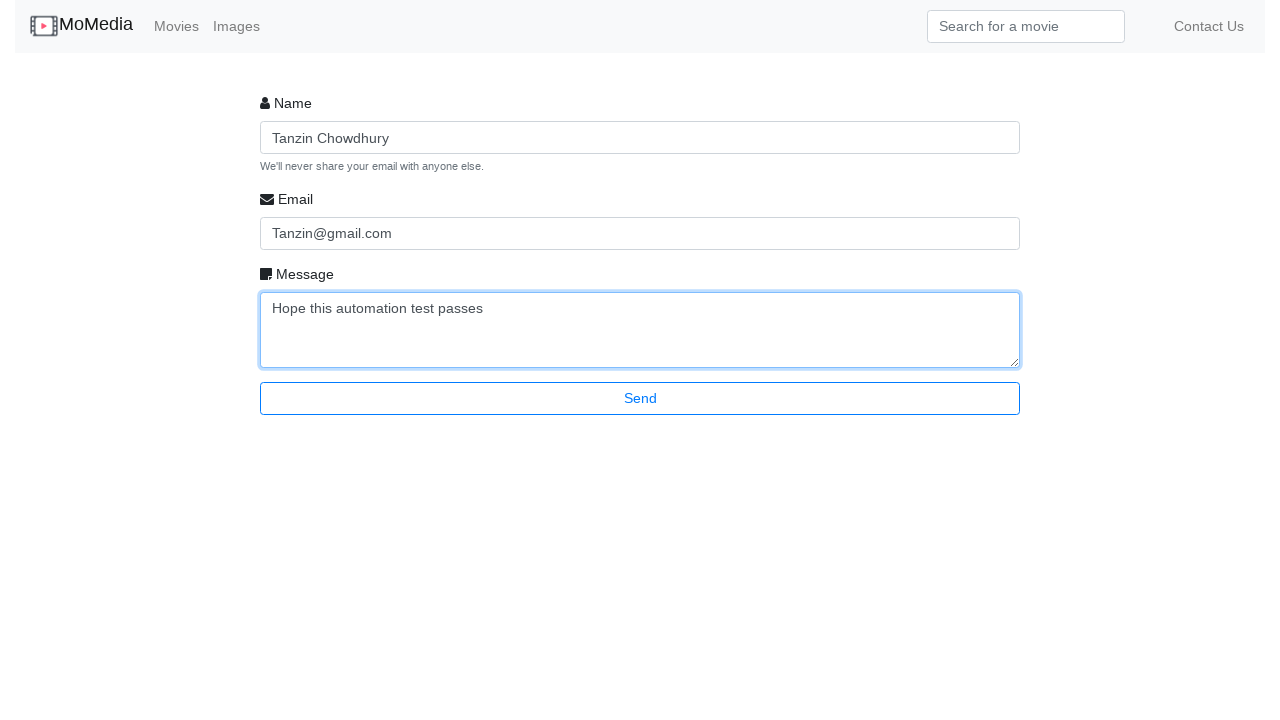